Navigates to Walmart website and verifies the page loads by checking the title

Starting URL: https://walmart.com

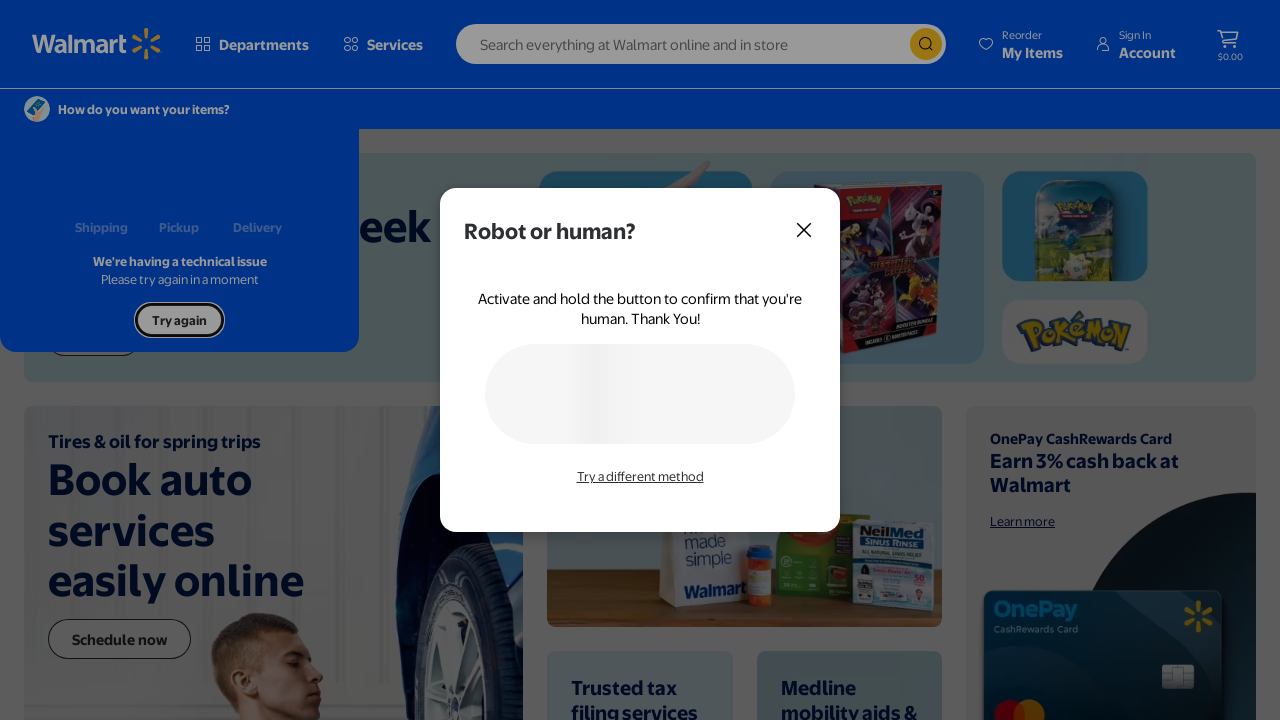

Waited for page DOM content to load
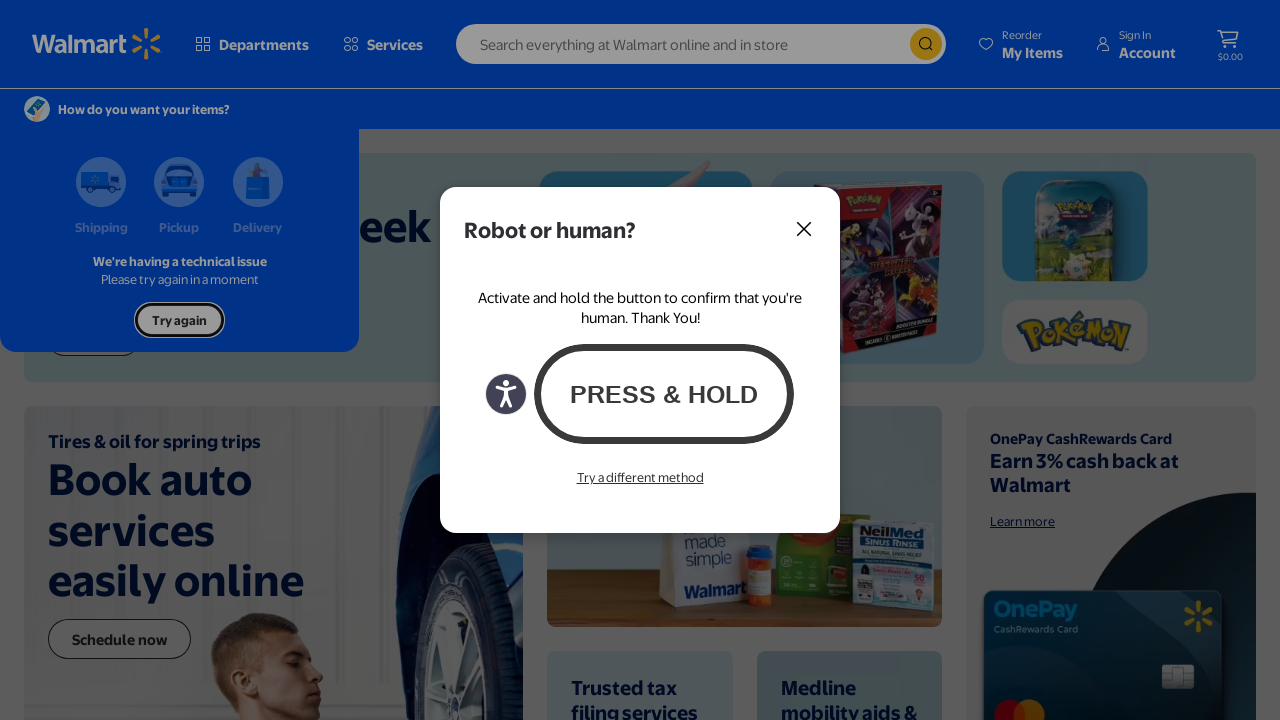

Retrieved and normalized page title: walmart|savemoney.livebetter.
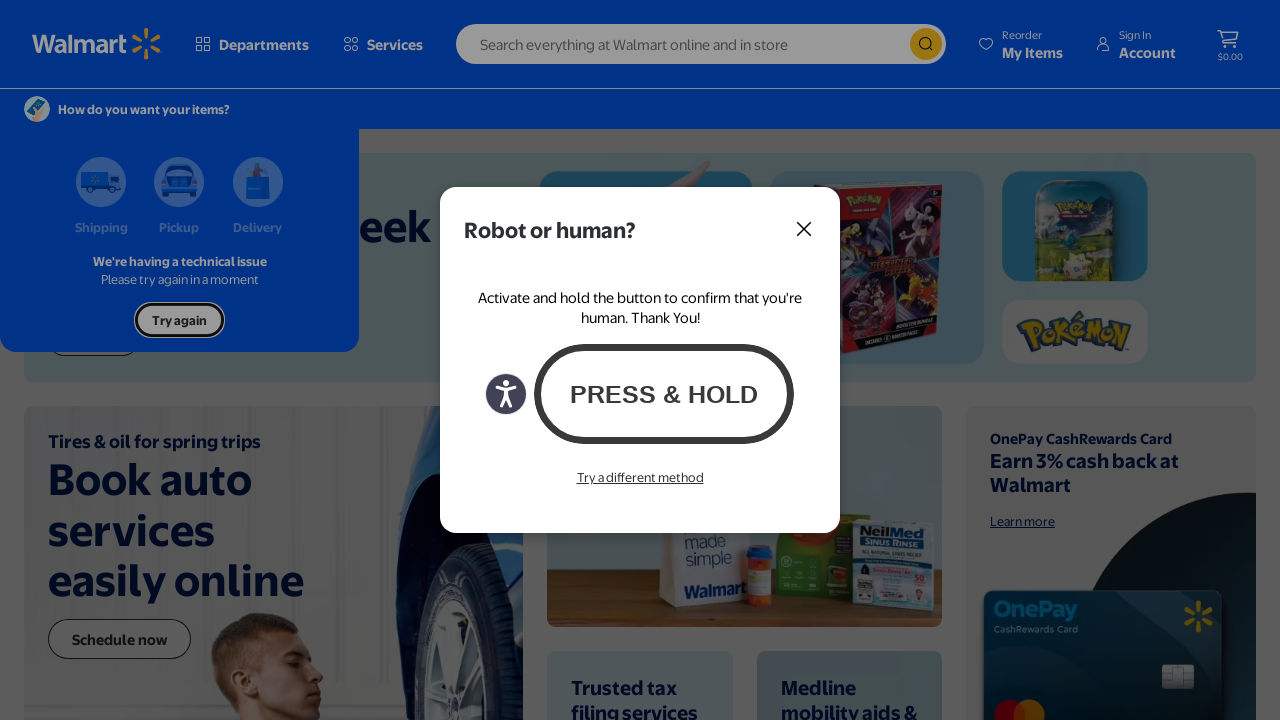

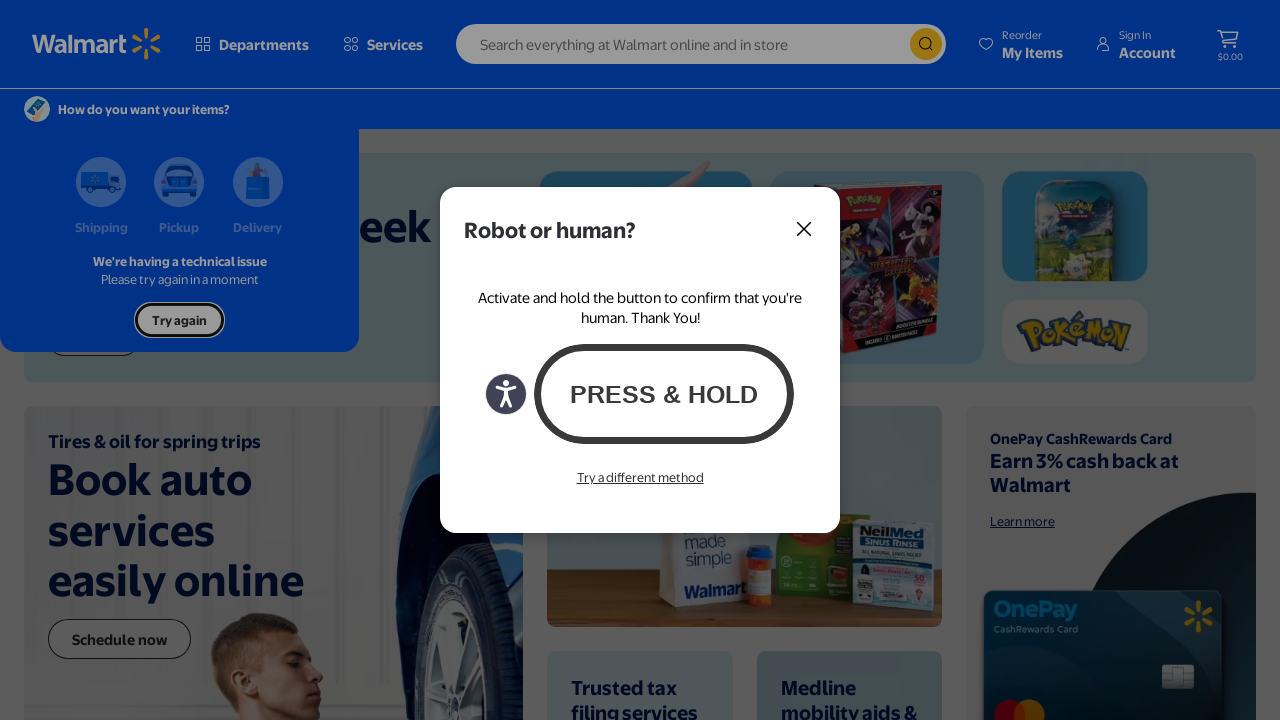